Tests submitting the form without entering any data, clicking Yes, and verifying the generic thank you message appears.

Starting URL: https://acctabootcamp.github.io/site/tasks/provide_feedback

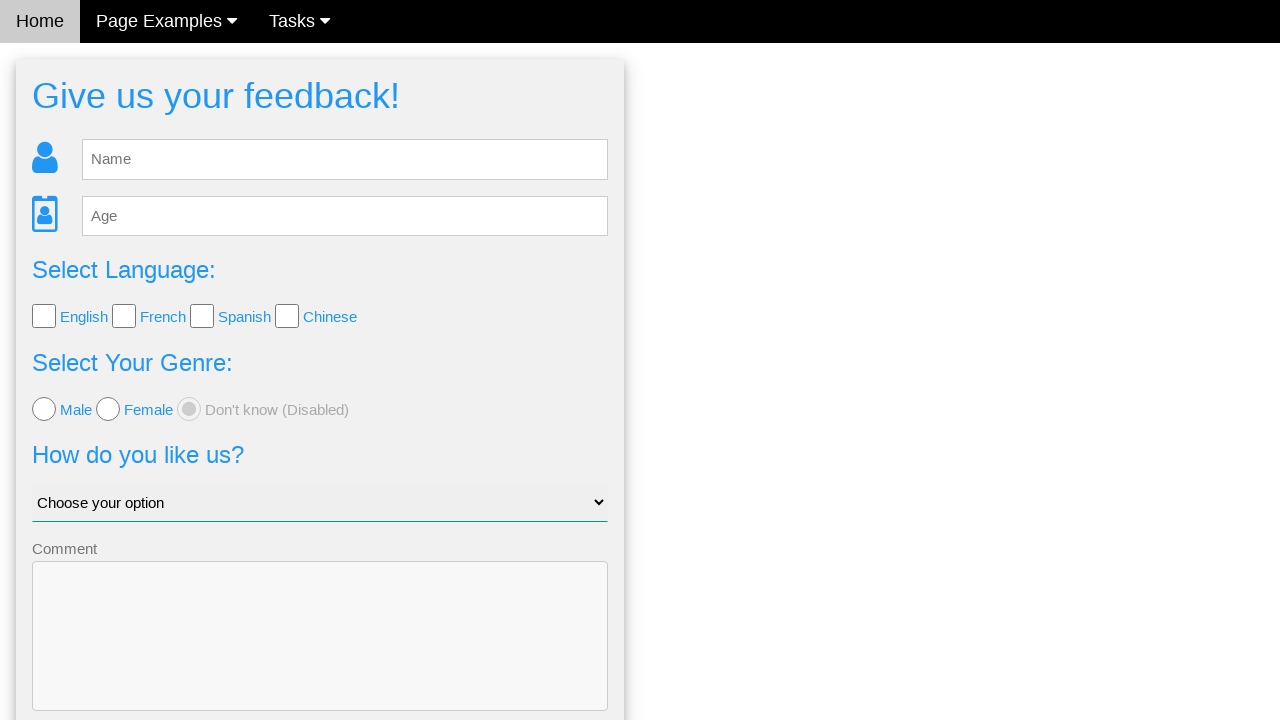

Navigated to feedback form page
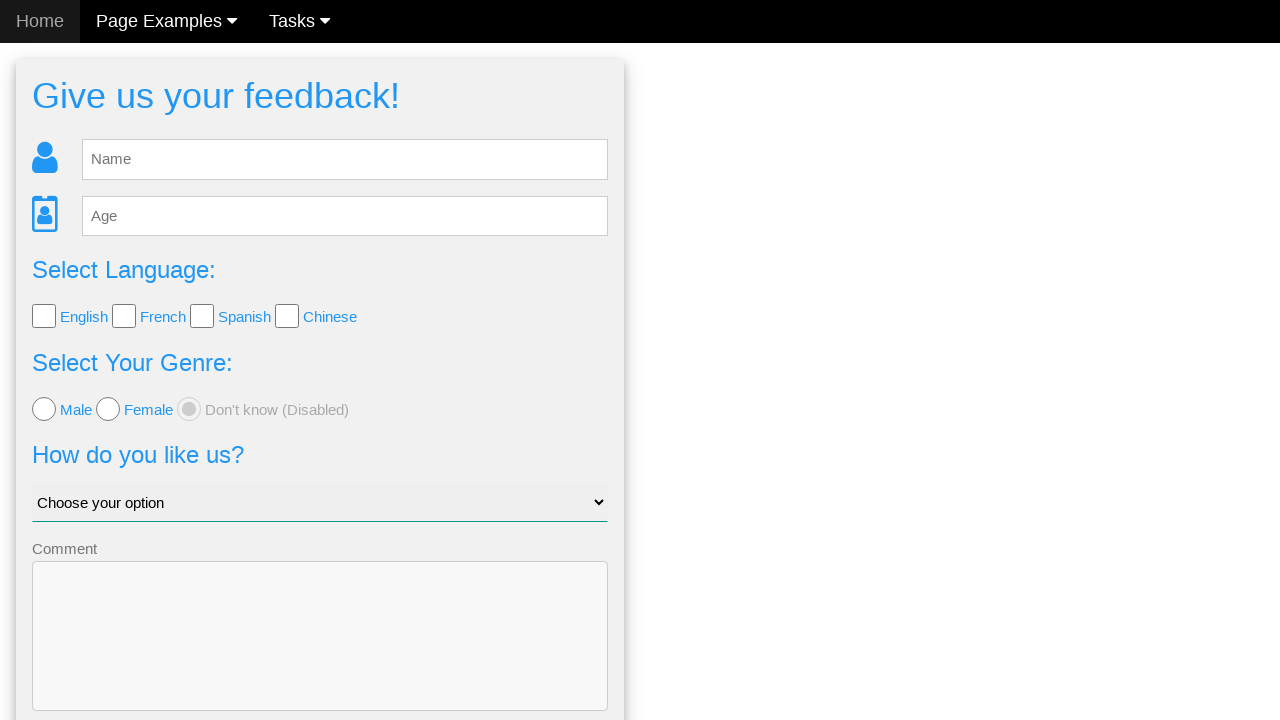

Clicked submit button without entering any form data at (320, 656) on button[type='submit']
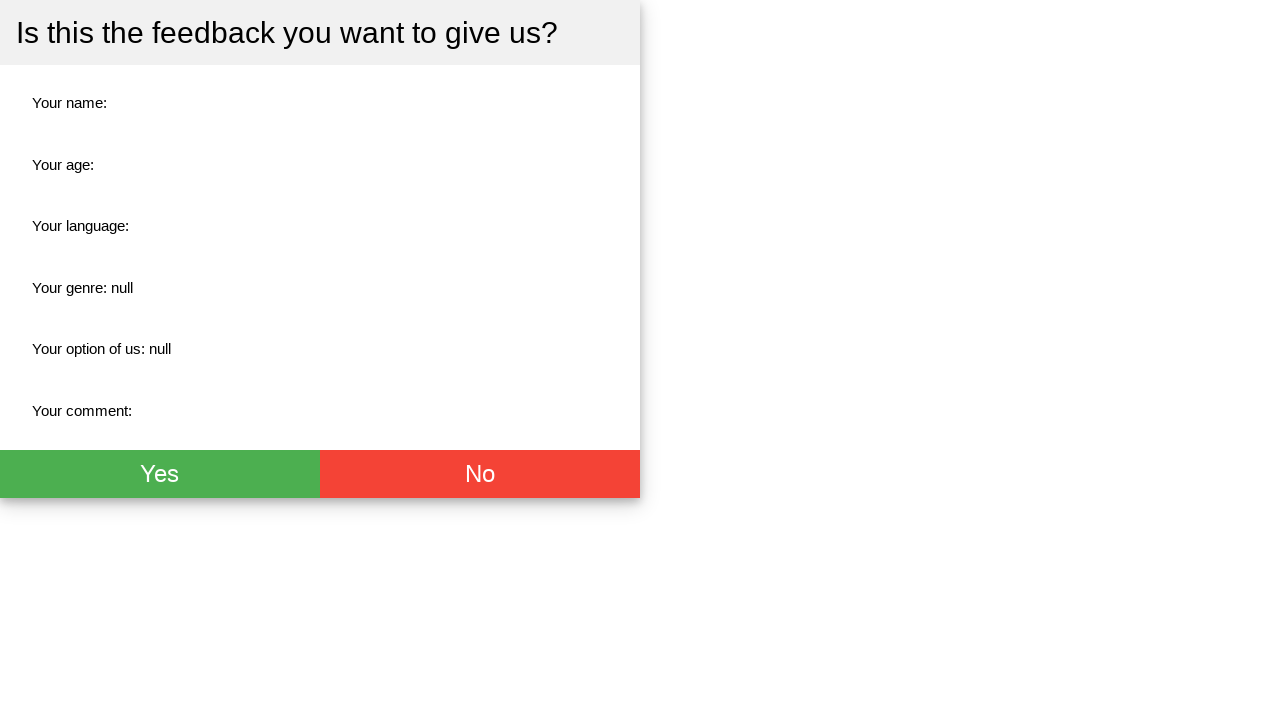

Thank you page element appeared
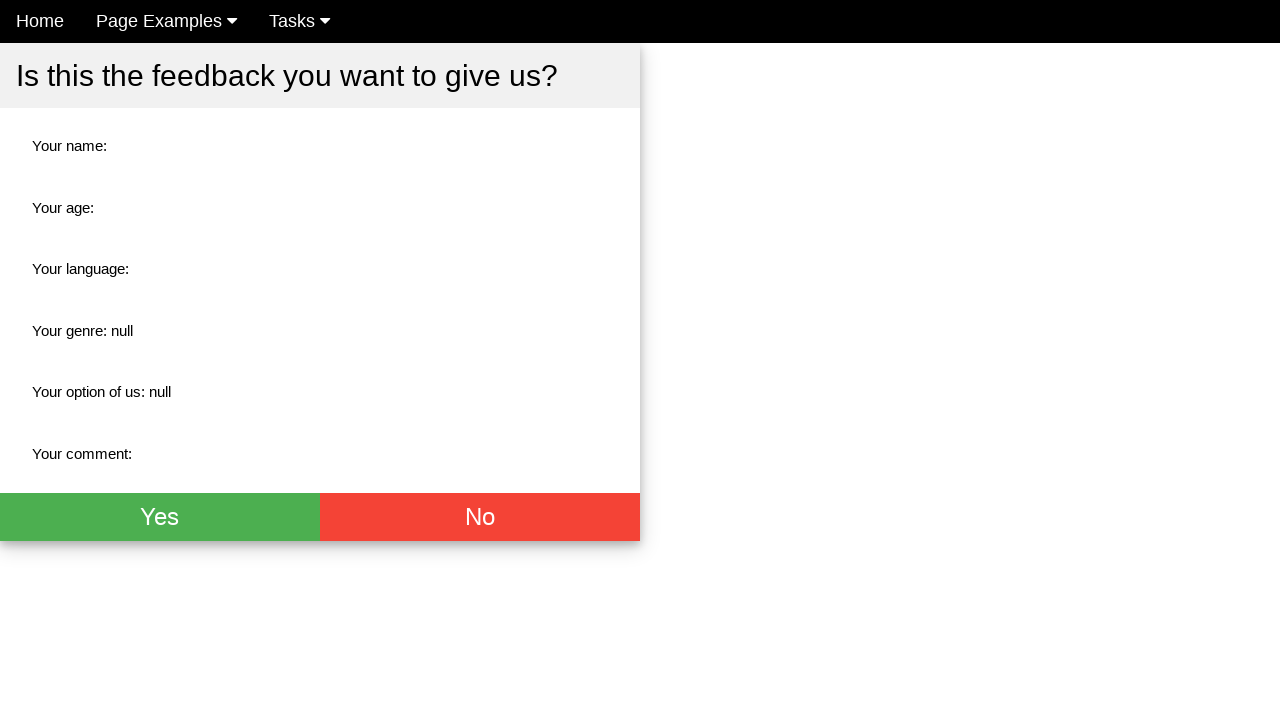

Clicked Yes button at (160, 517) on xpath=//button[text()='Yes']
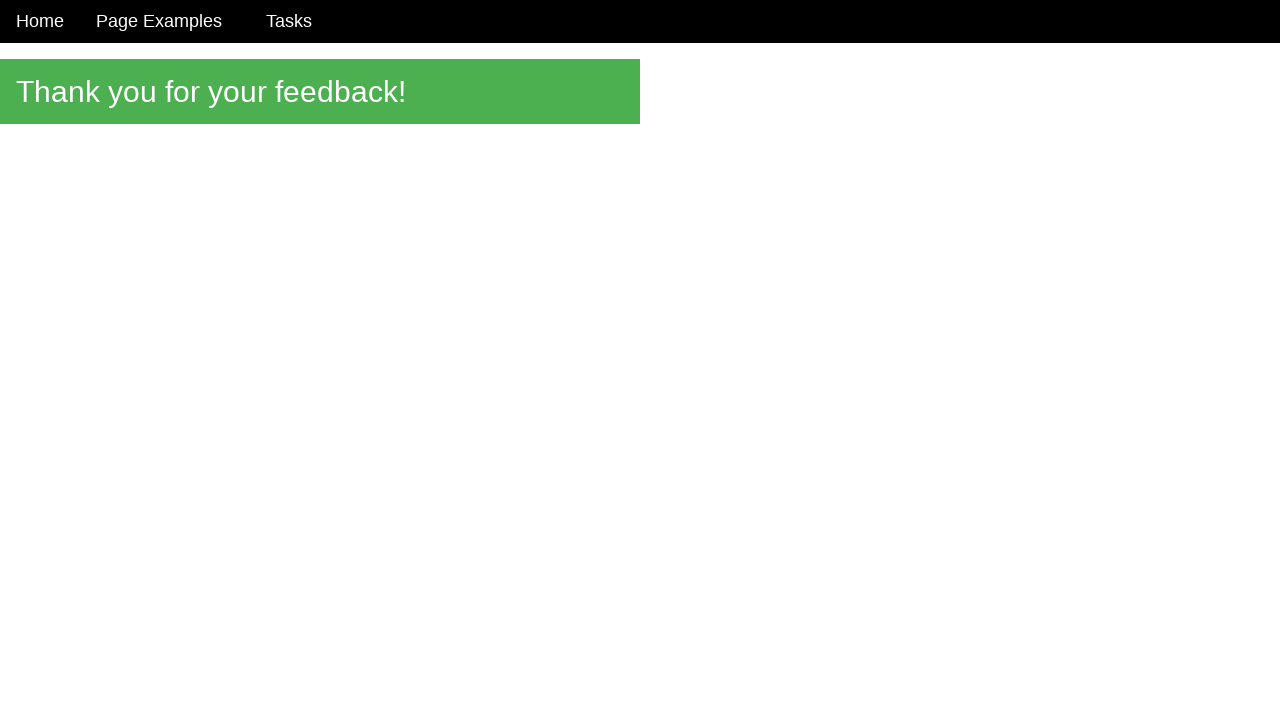

Generic thank you message 'Thank you for your feedback!' appeared
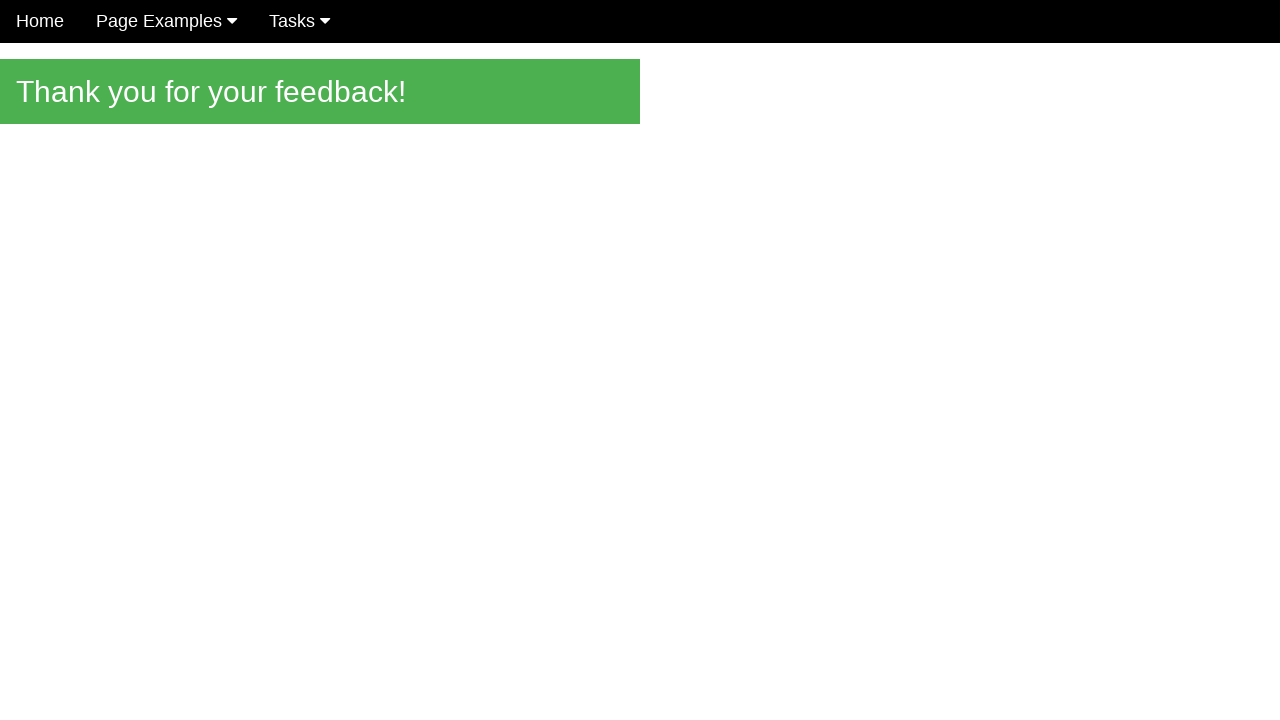

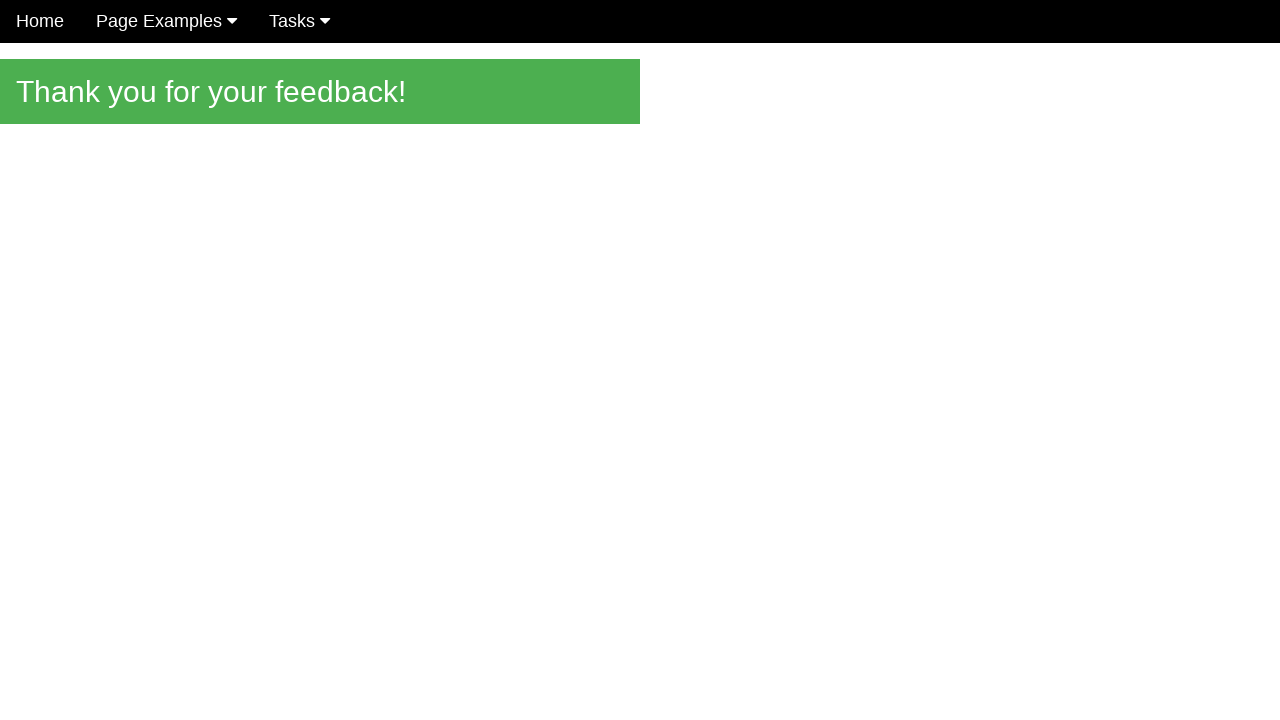